Tests clicking a button with a dynamic ID on a UI testing playground page, repeating the action 3 times to verify handling of dynamic element IDs

Starting URL: http://uitestingplayground.com/dynamicid

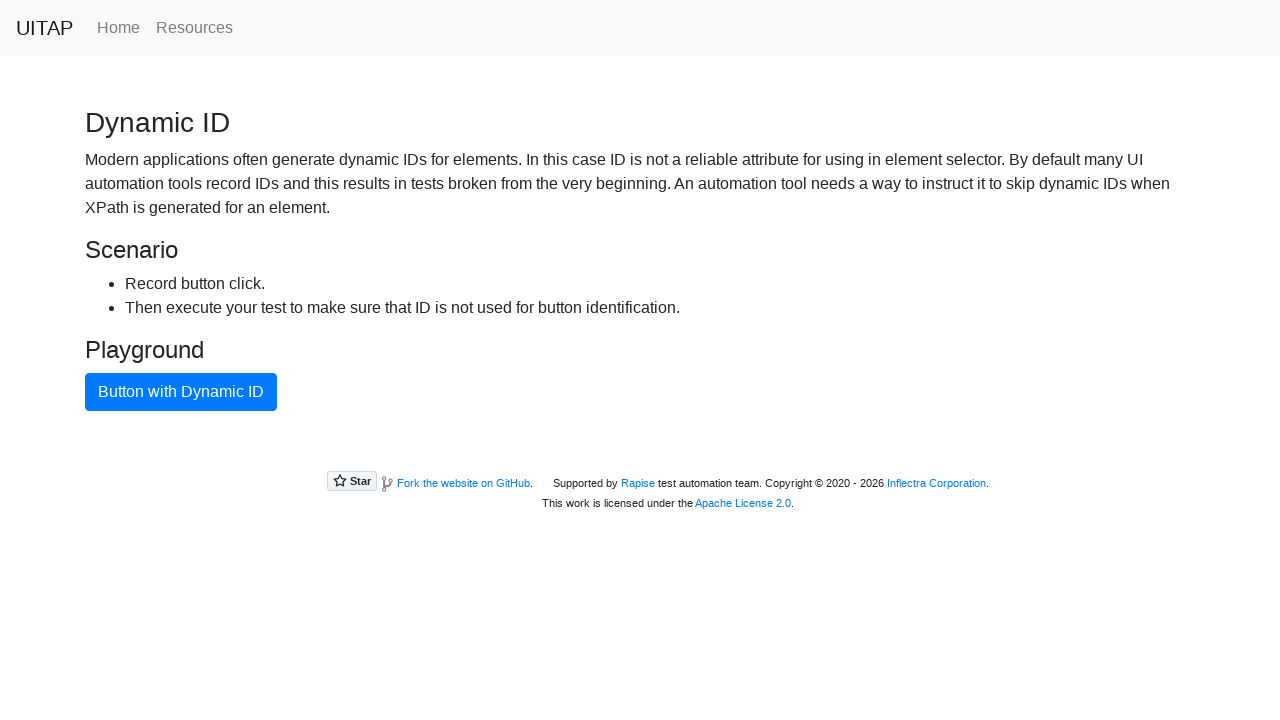

Clicked button with dynamic ID (iteration 1) at (181, 392) on .btn
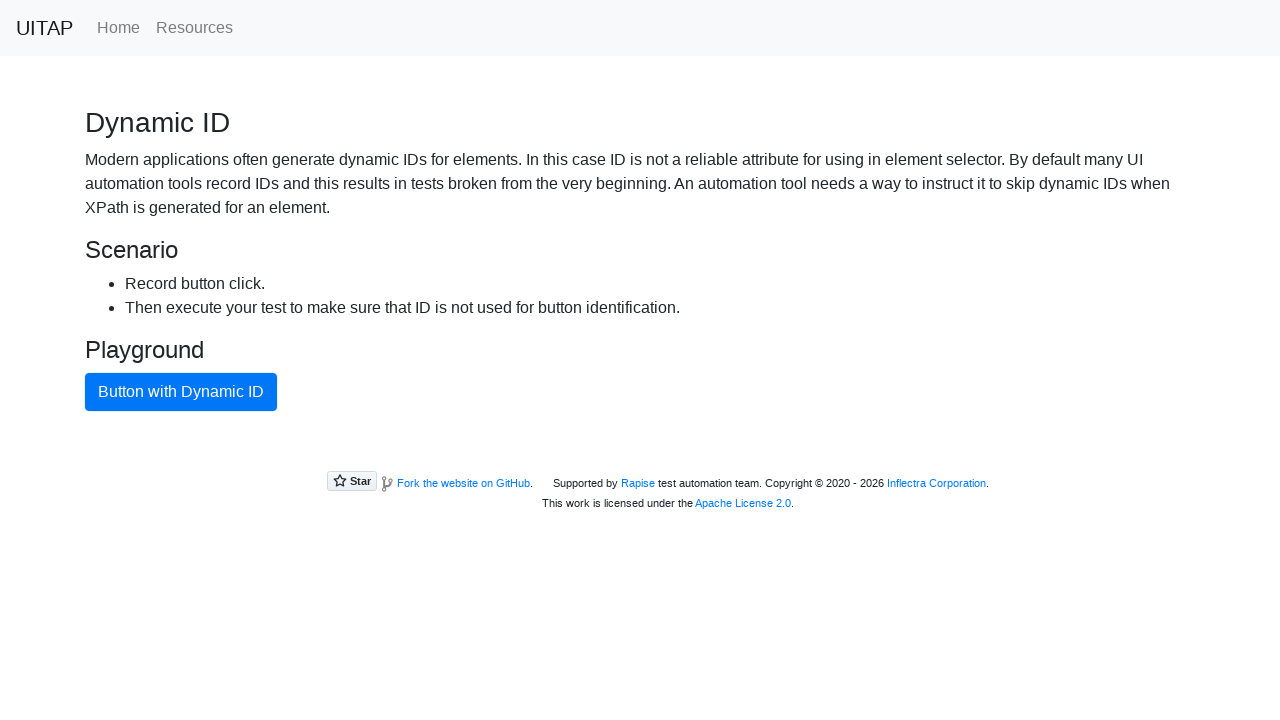

Reloaded dynamic ID page for iteration 2
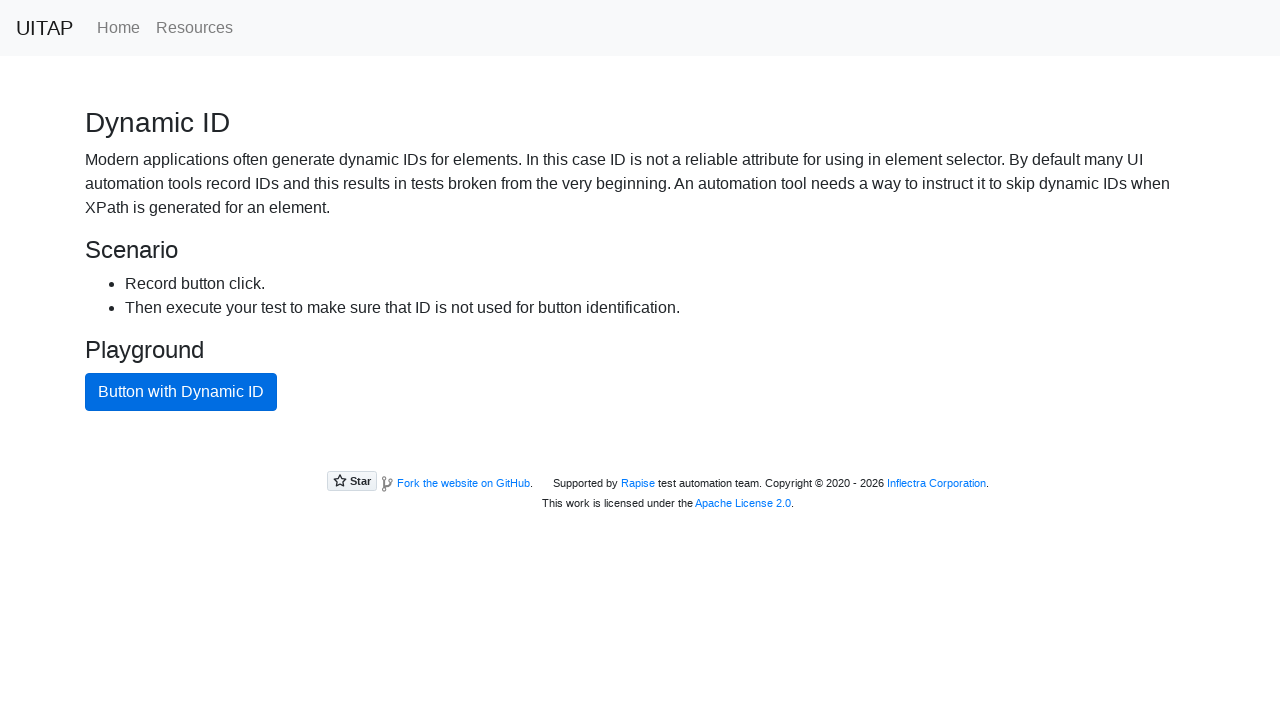

Clicked button with dynamic ID (iteration 2) at (181, 392) on .btn
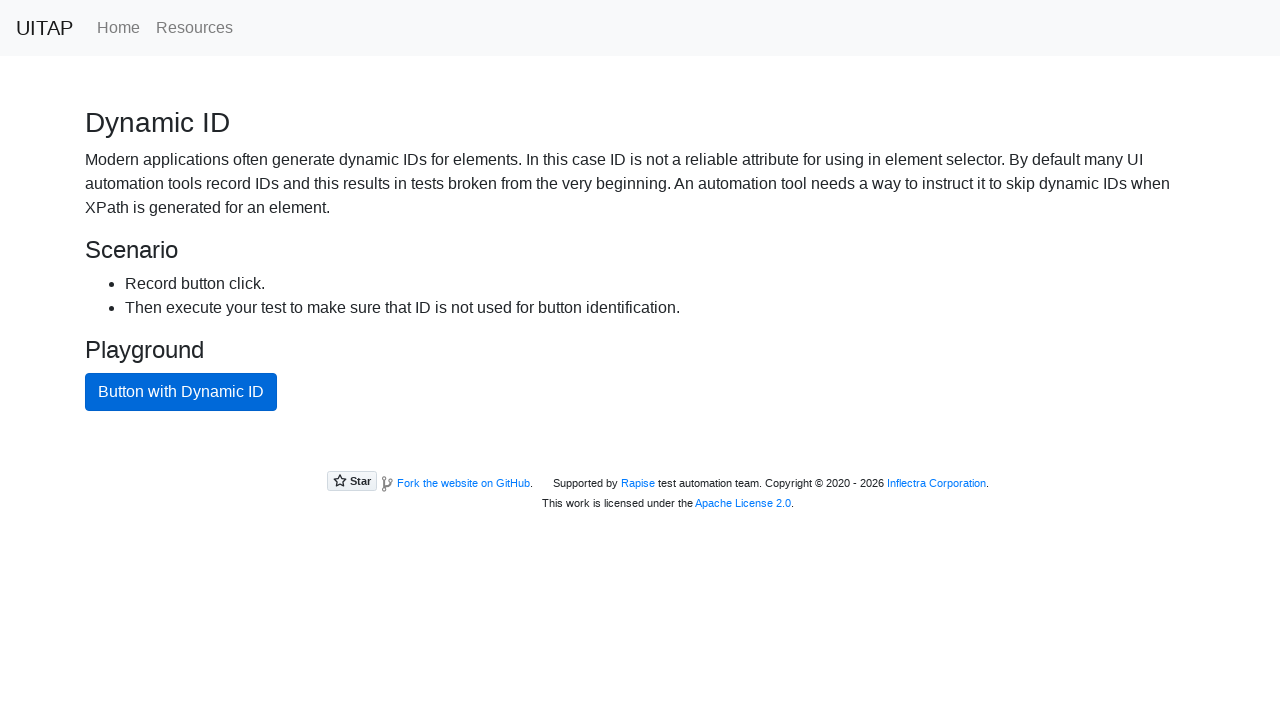

Reloaded dynamic ID page for iteration 3
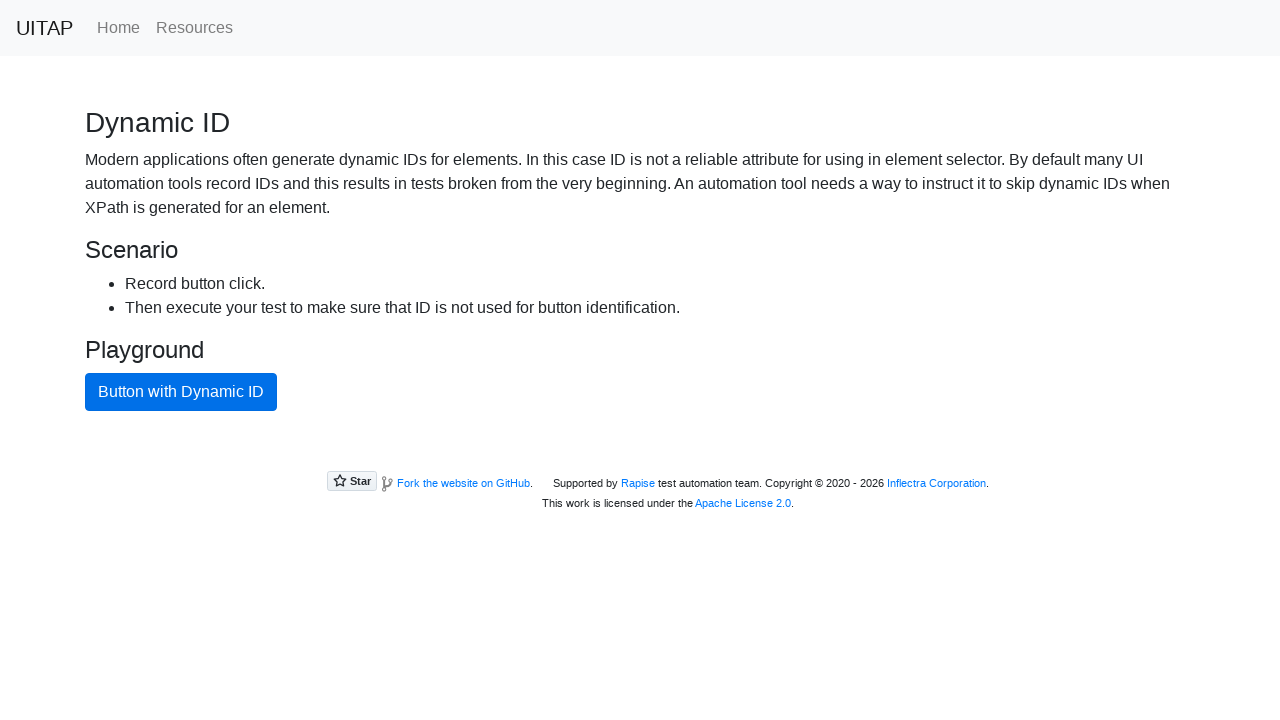

Clicked button with dynamic ID (iteration 3) at (181, 392) on .btn
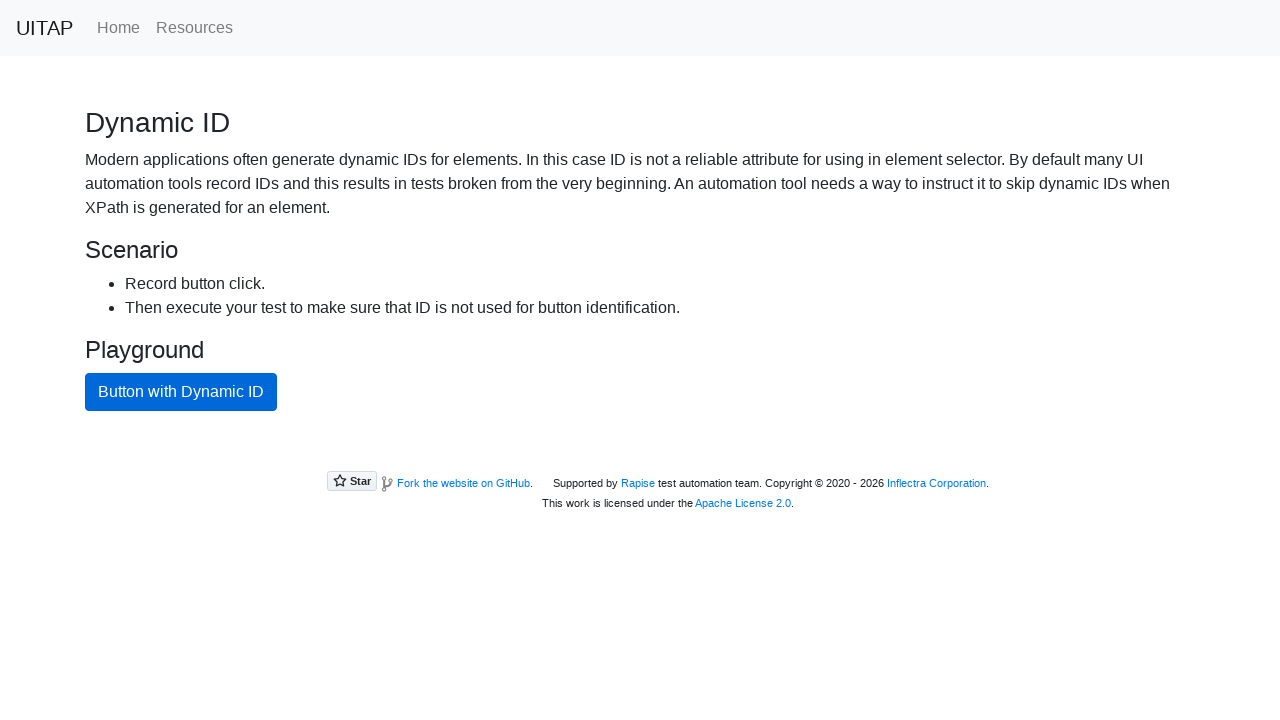

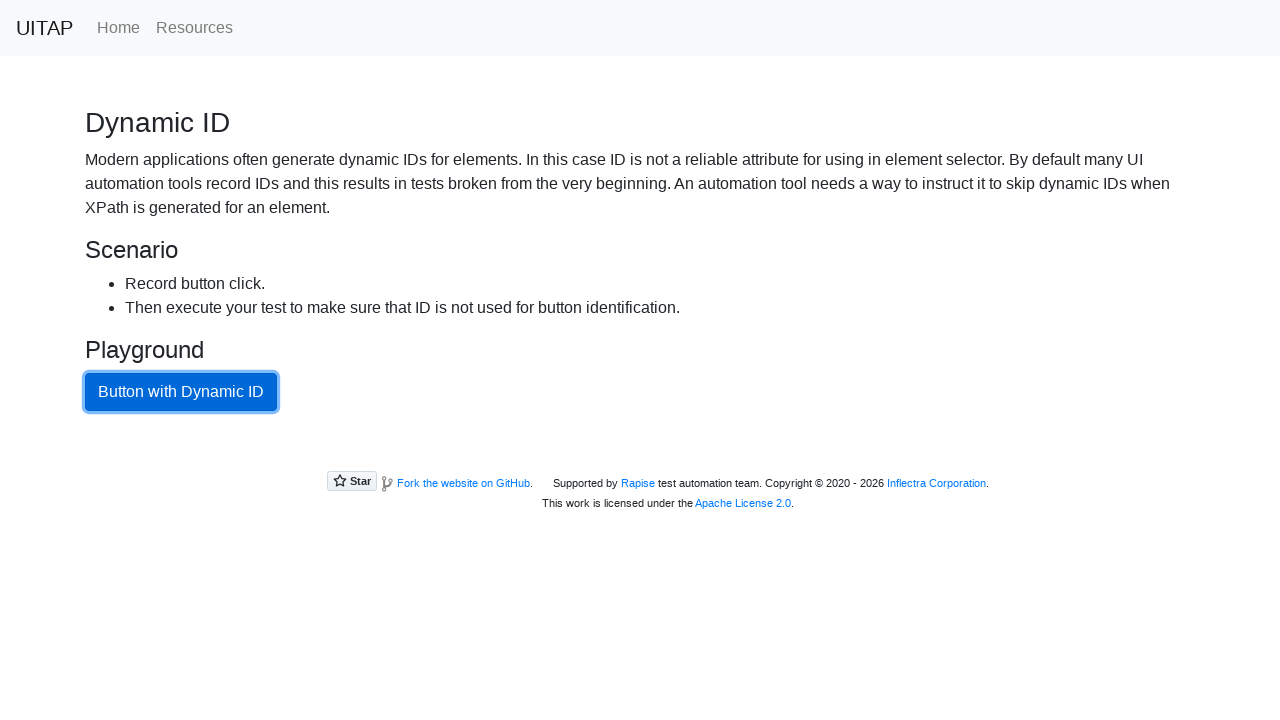